Tests implicit wait functionality by navigating to a page with loading images and verifying that a landscape image element is present

Starting URL: https://bonigarcia.dev/selenium-webdriver-java/loading-images.html

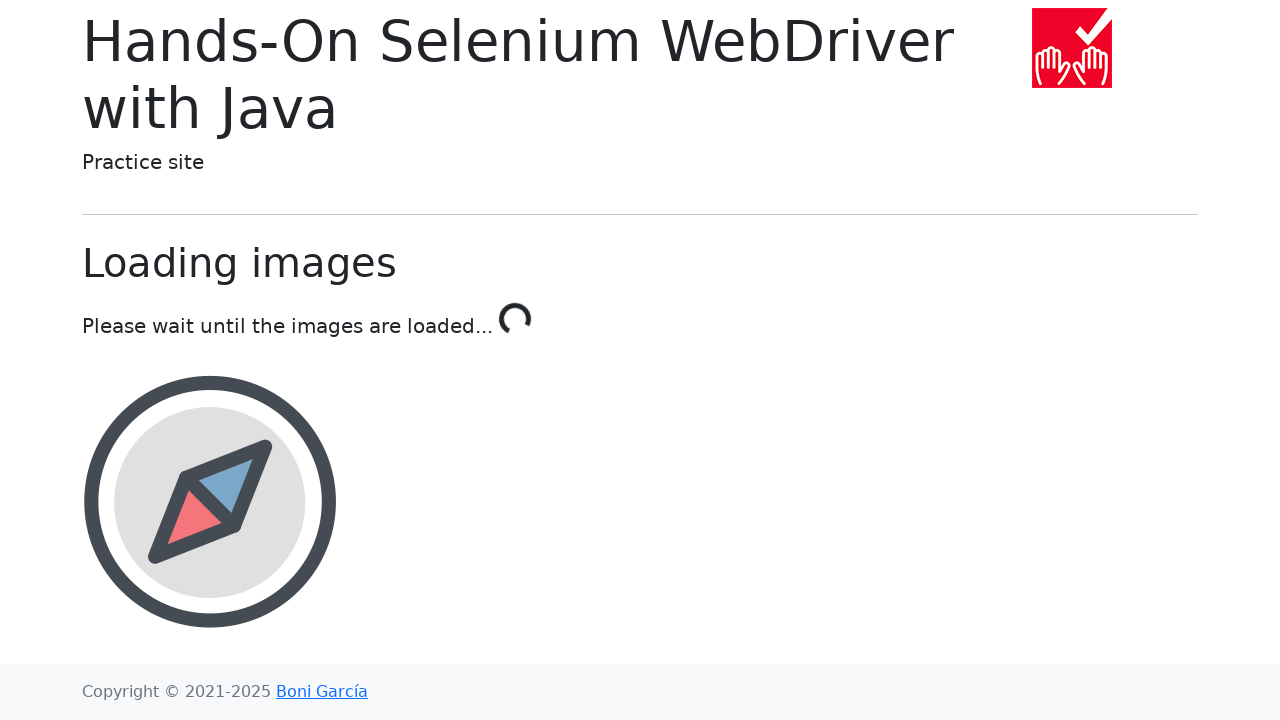

Navigated to loading images page
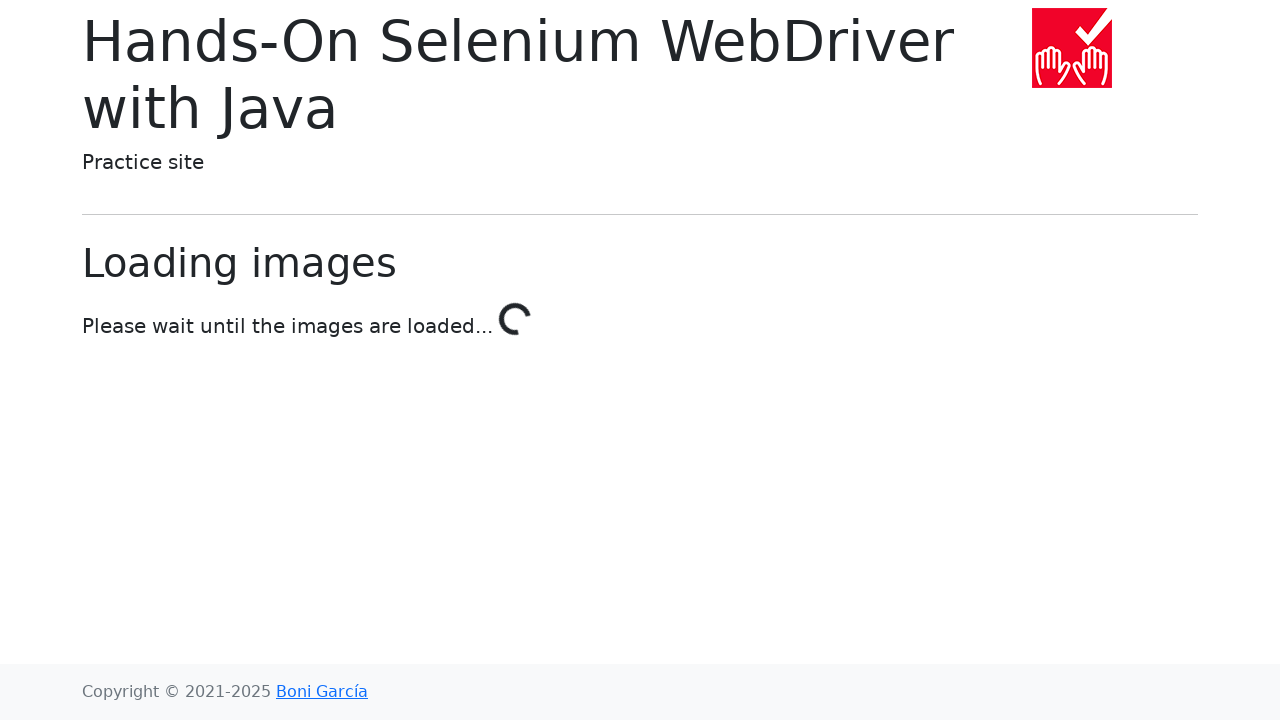

Located landscape image element
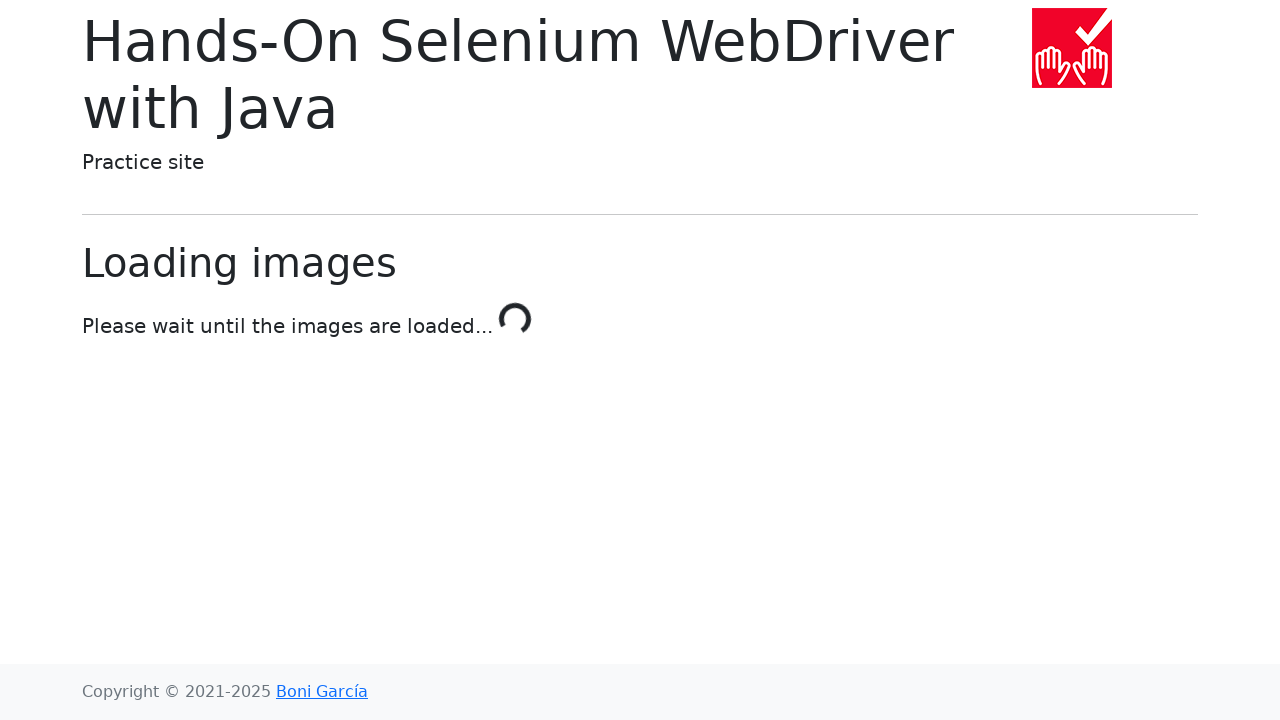

Landscape image element is present - implicit wait successful
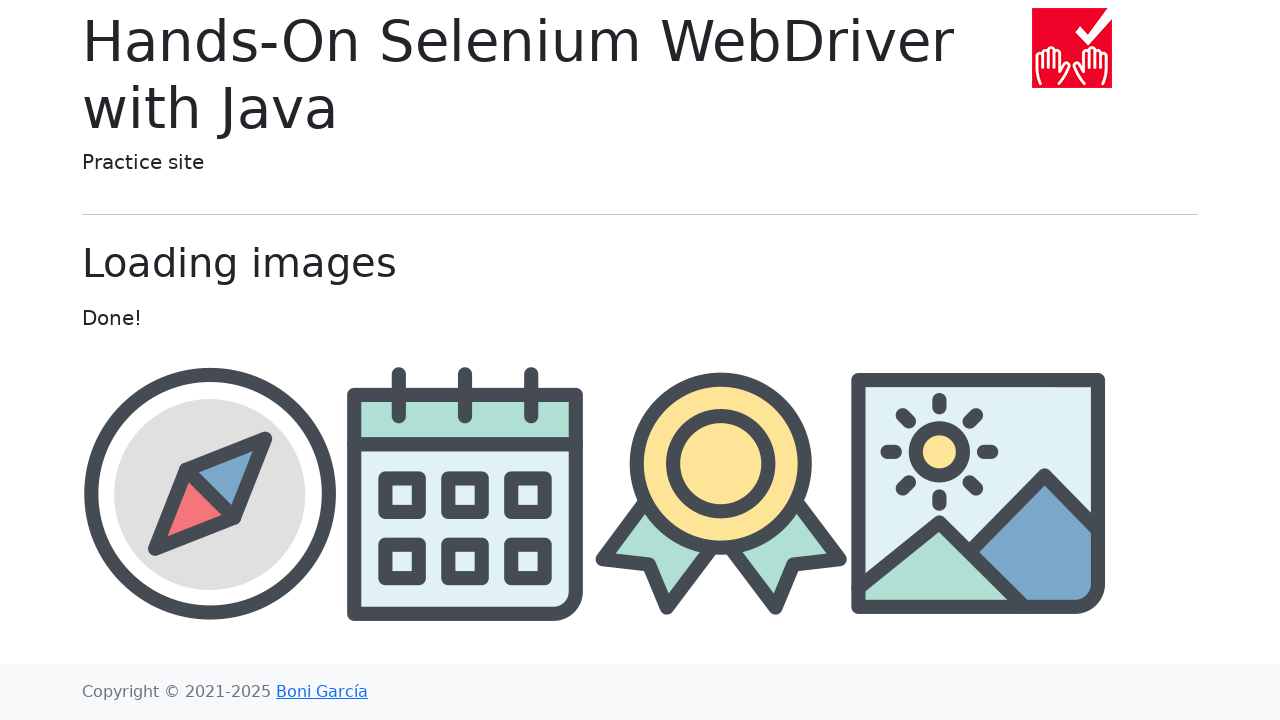

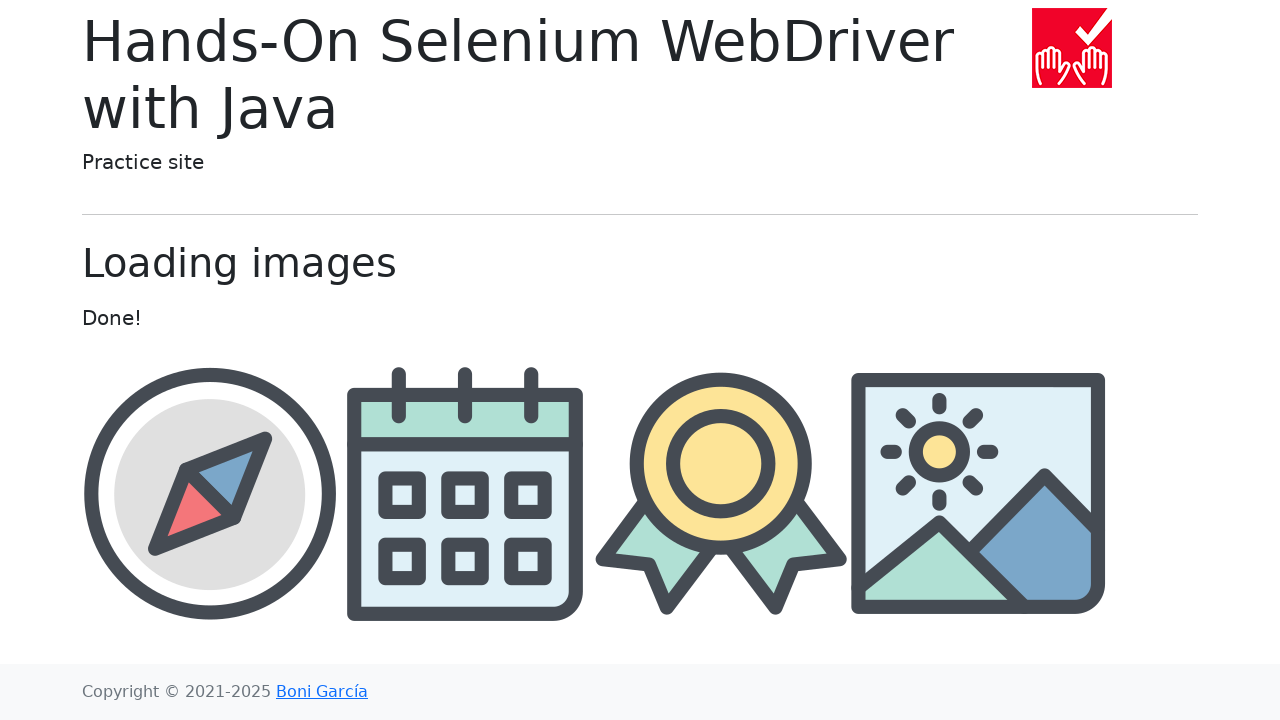